Solves a math challenge by extracting a value from an element attribute, calculating a result, and submitting the form with checkboxes selected

Starting URL: http://suninjuly.github.io/get_attribute.html

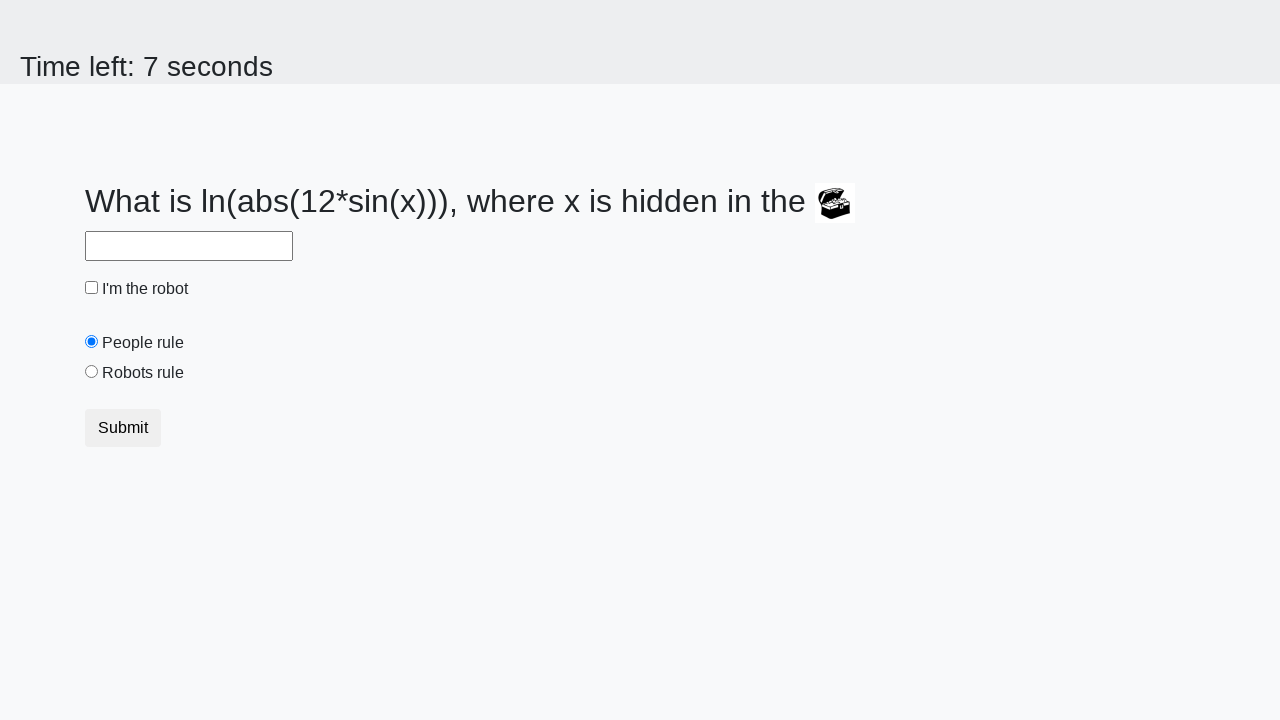

Located treasure element
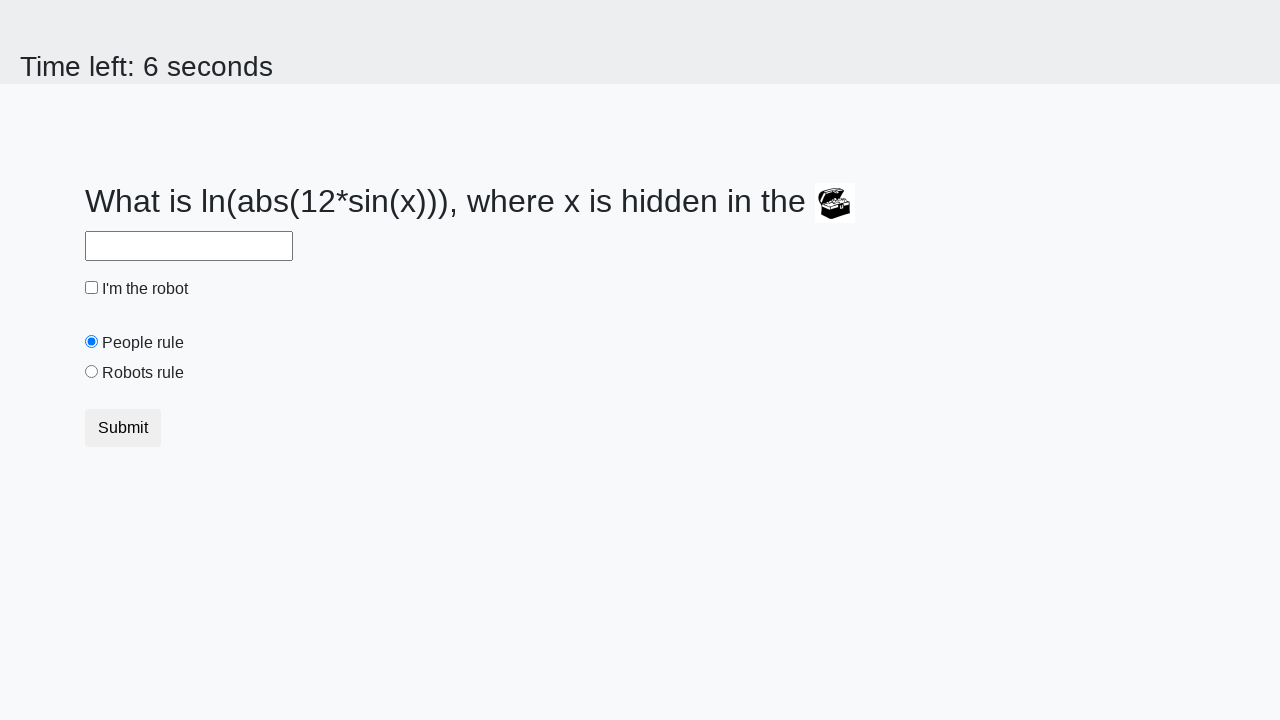

Extracted 'valuex' attribute from treasure element: 163
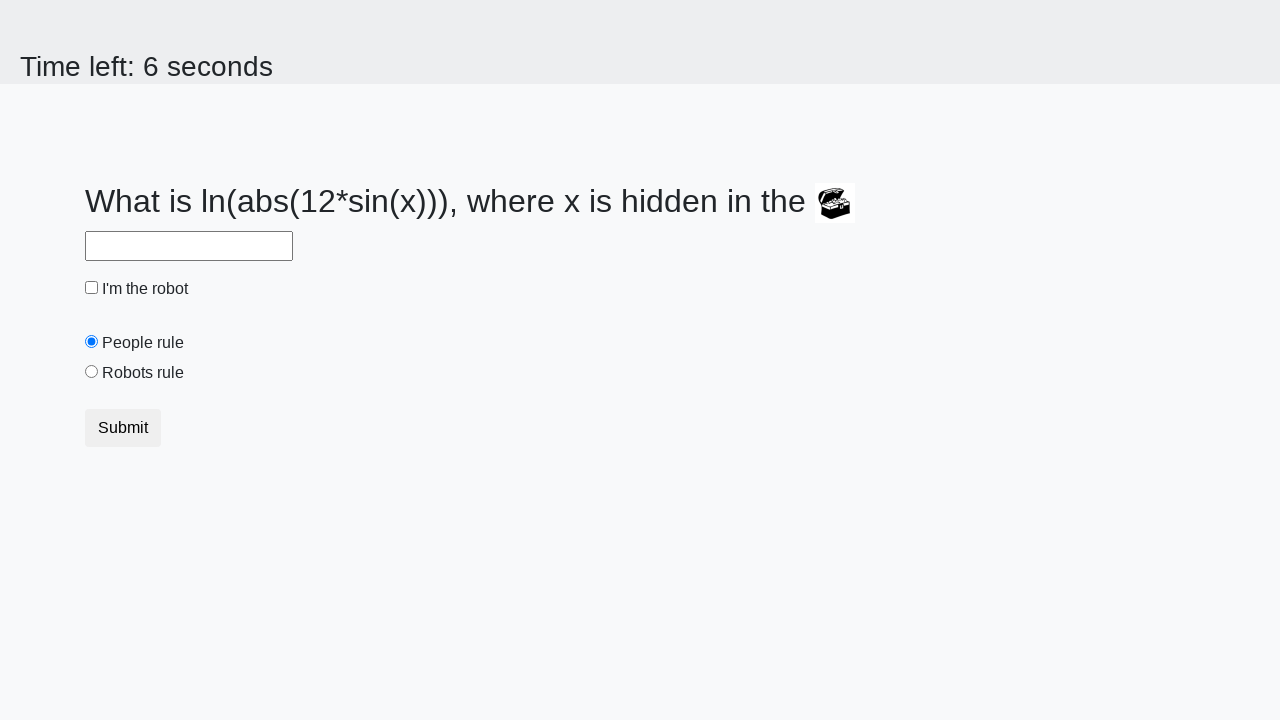

Calculated math formula result: 1.449016102475939
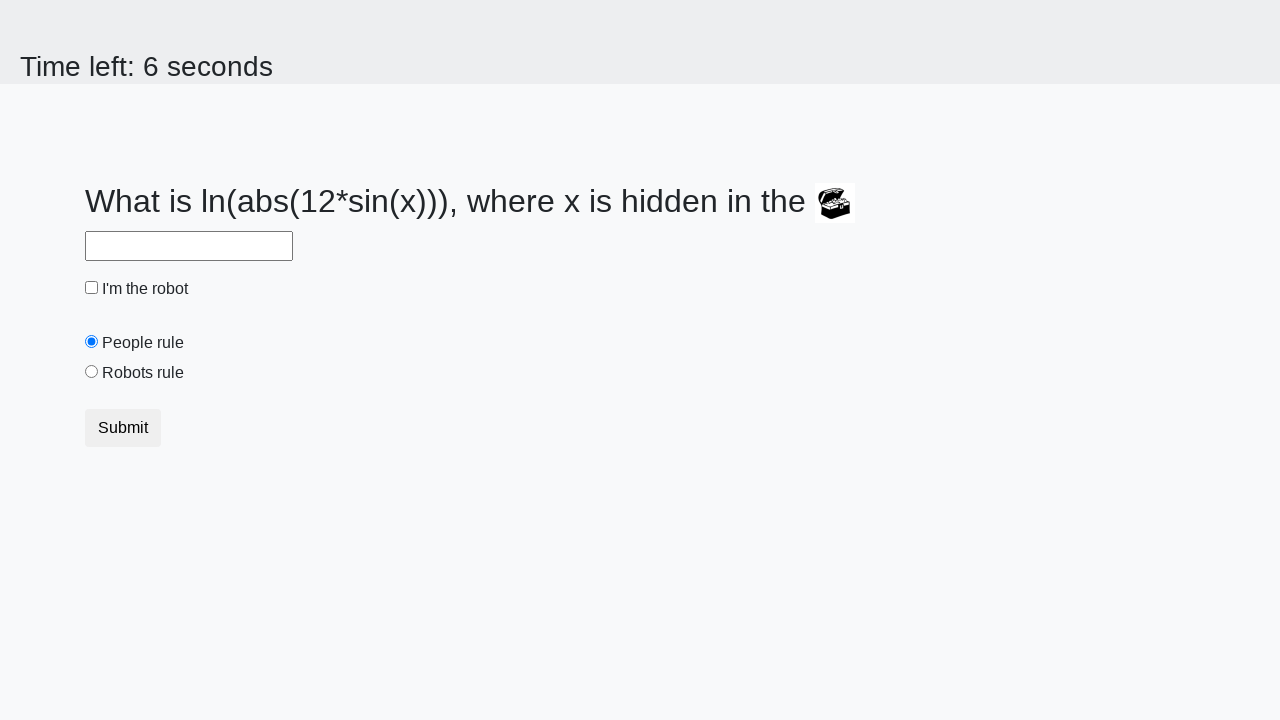

Filled answer field with calculated value: 1.449016102475939 on #answer
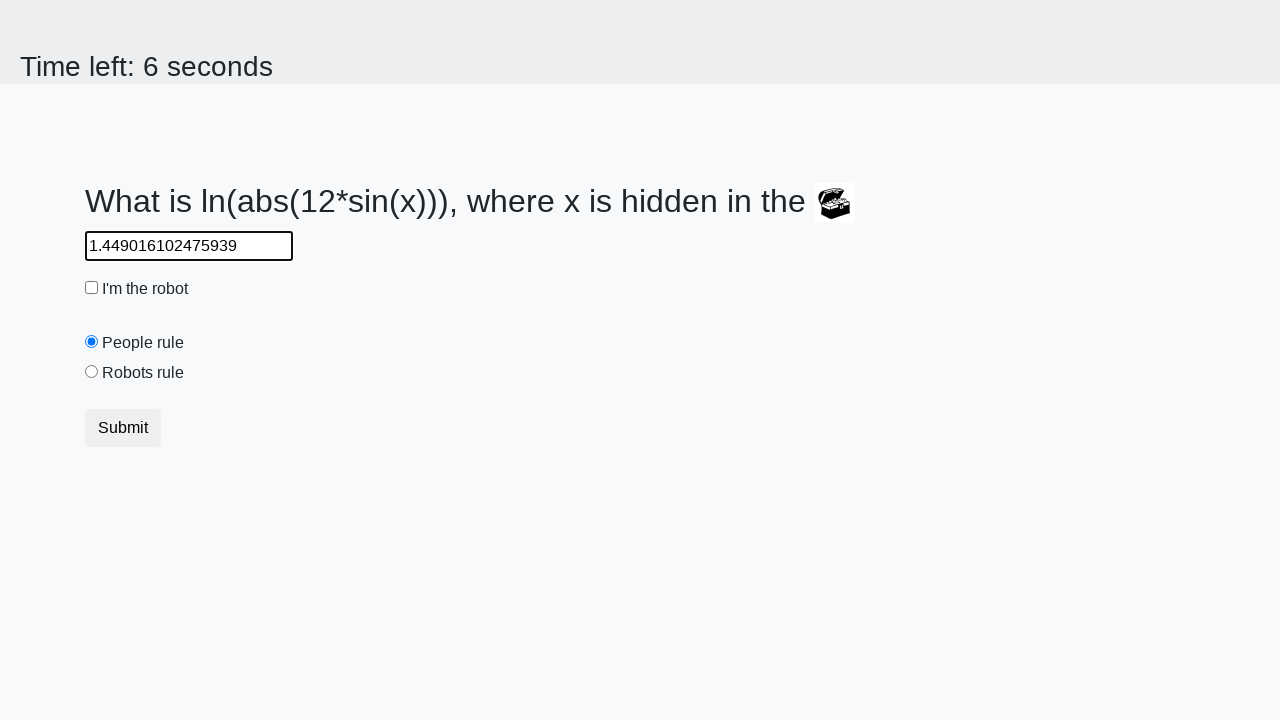

Checked the robot checkbox at (92, 288) on #robotCheckbox
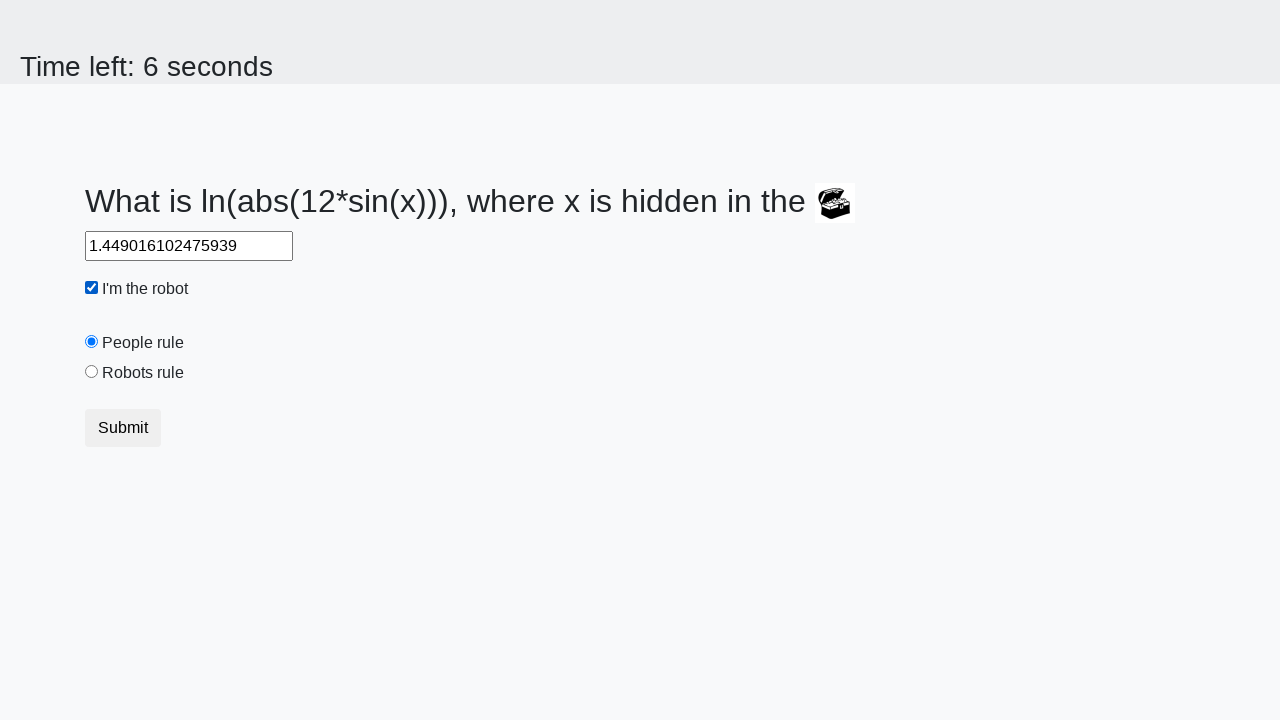

Selected the robots rule radio button at (92, 372) on #robotsRule
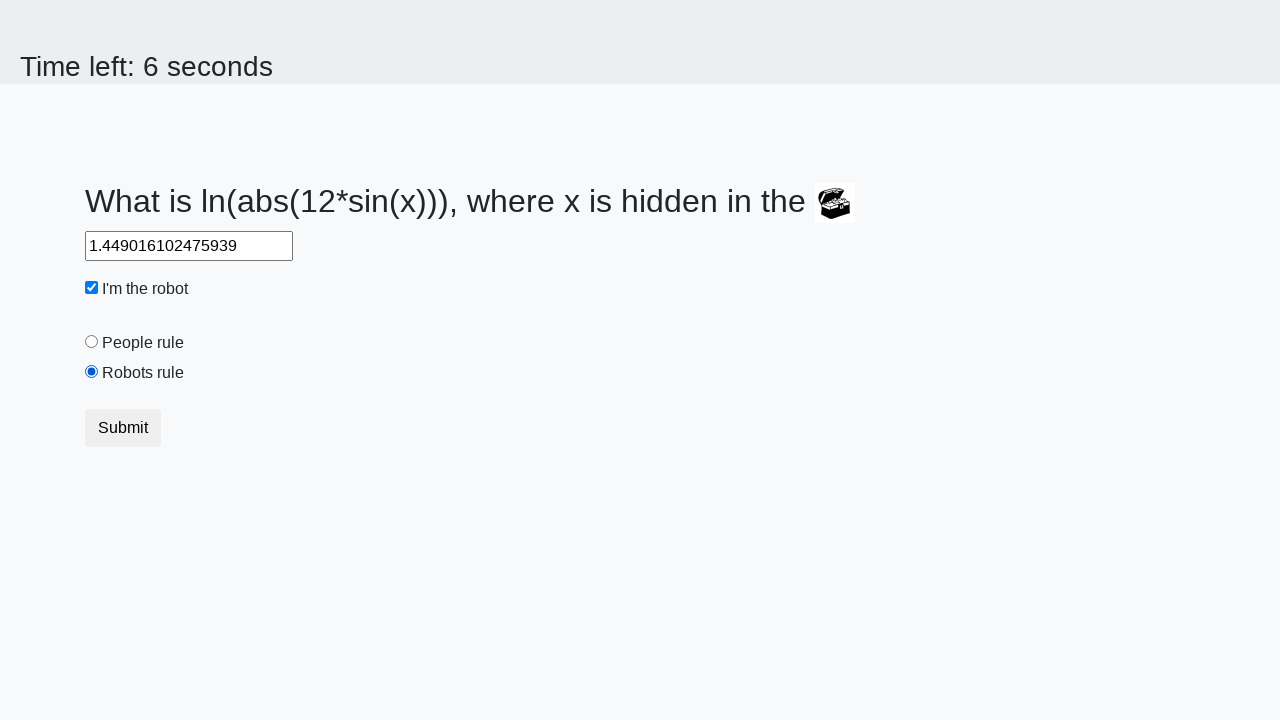

Submitted the form at (123, 428) on .btn-default
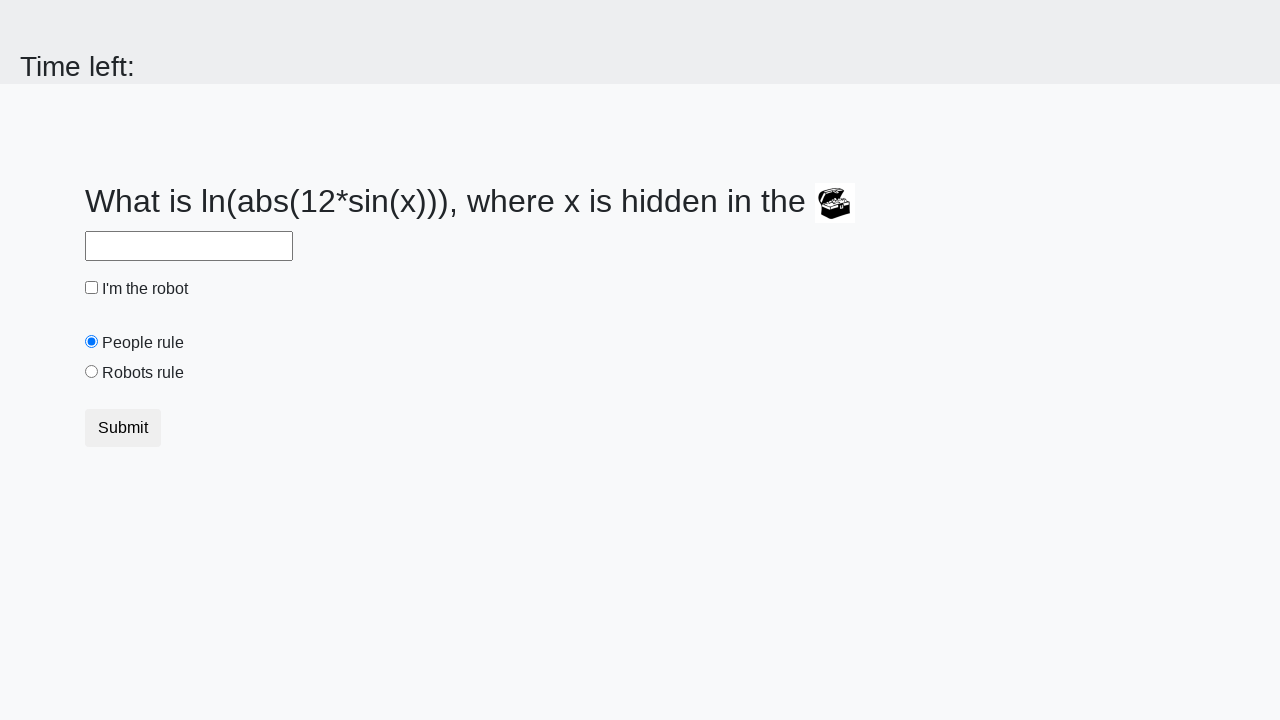

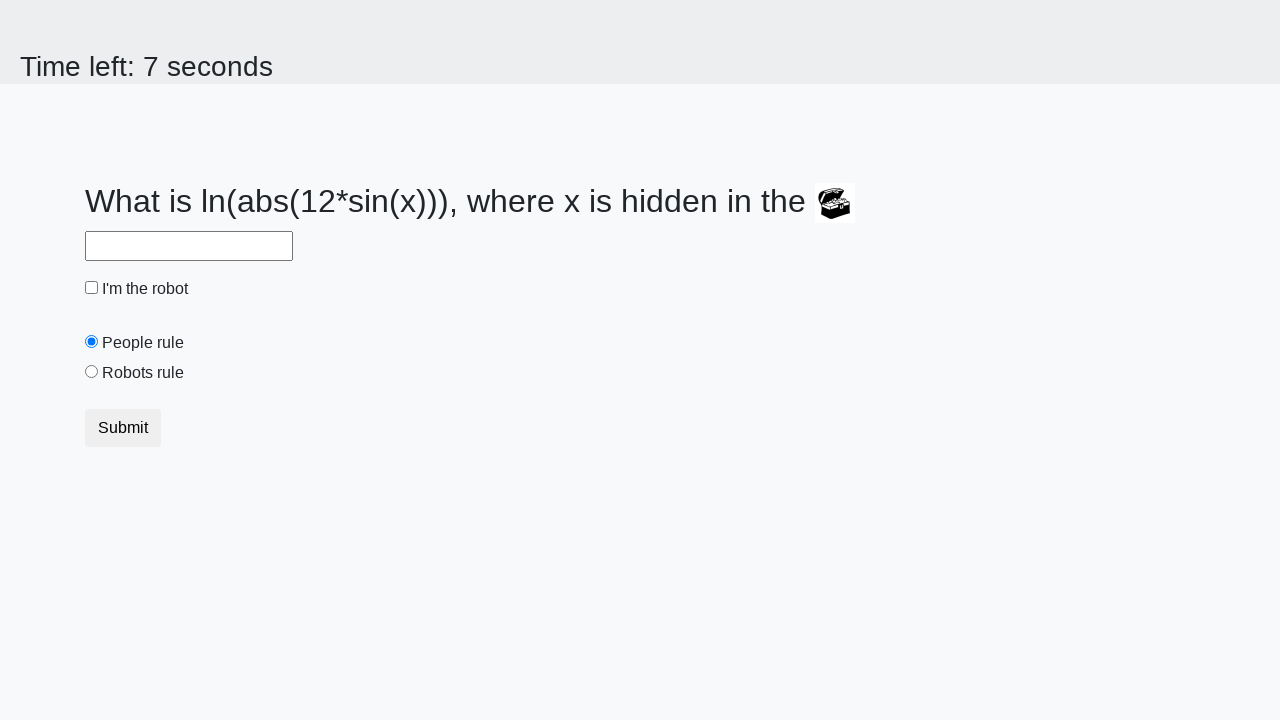